Tests filtering to display only completed items

Starting URL: https://demo.playwright.dev/todomvc

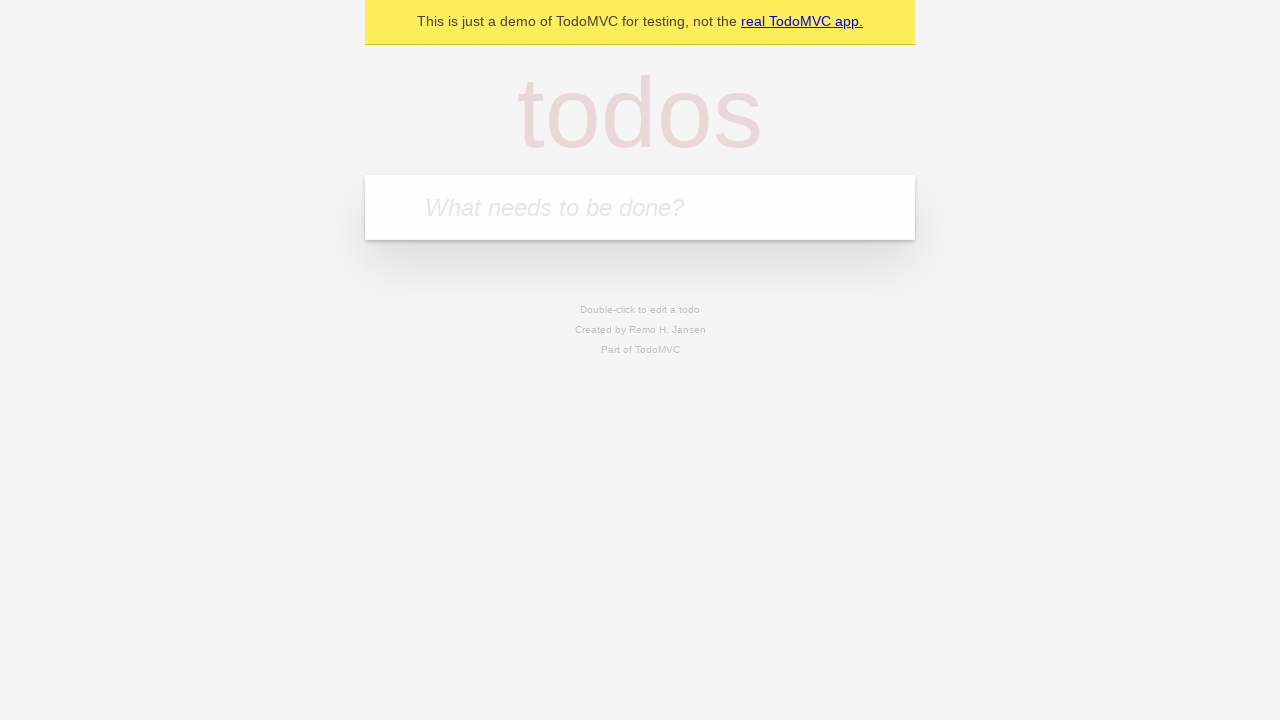

Filled todo input with 'buy some cheese' on internal:attr=[placeholder="What needs to be done?"i]
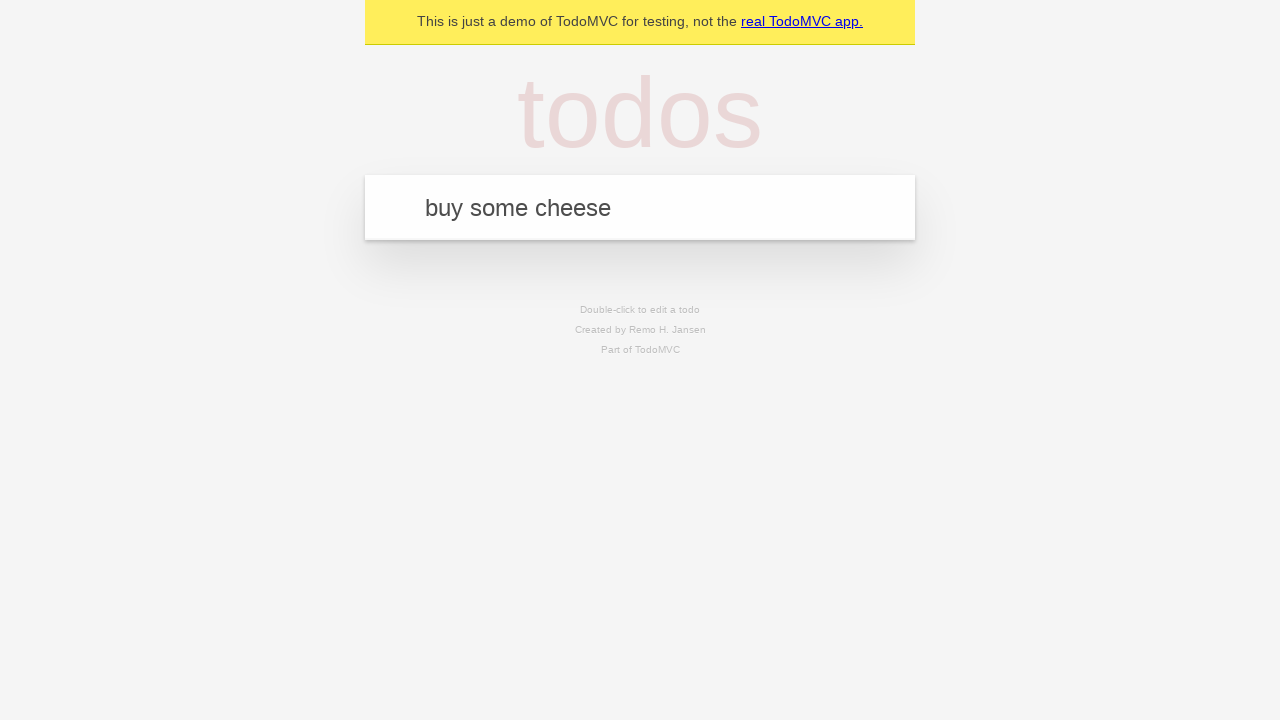

Pressed Enter to add first todo item on internal:attr=[placeholder="What needs to be done?"i]
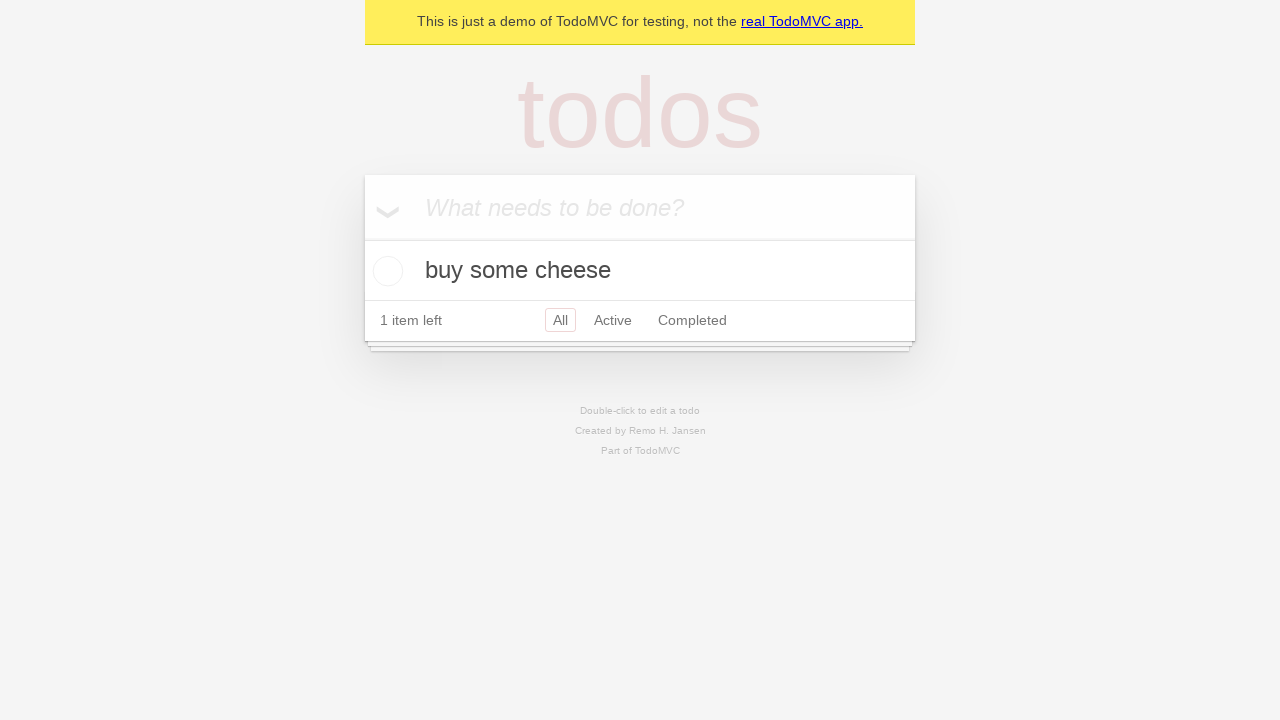

Filled todo input with 'feed the cat' on internal:attr=[placeholder="What needs to be done?"i]
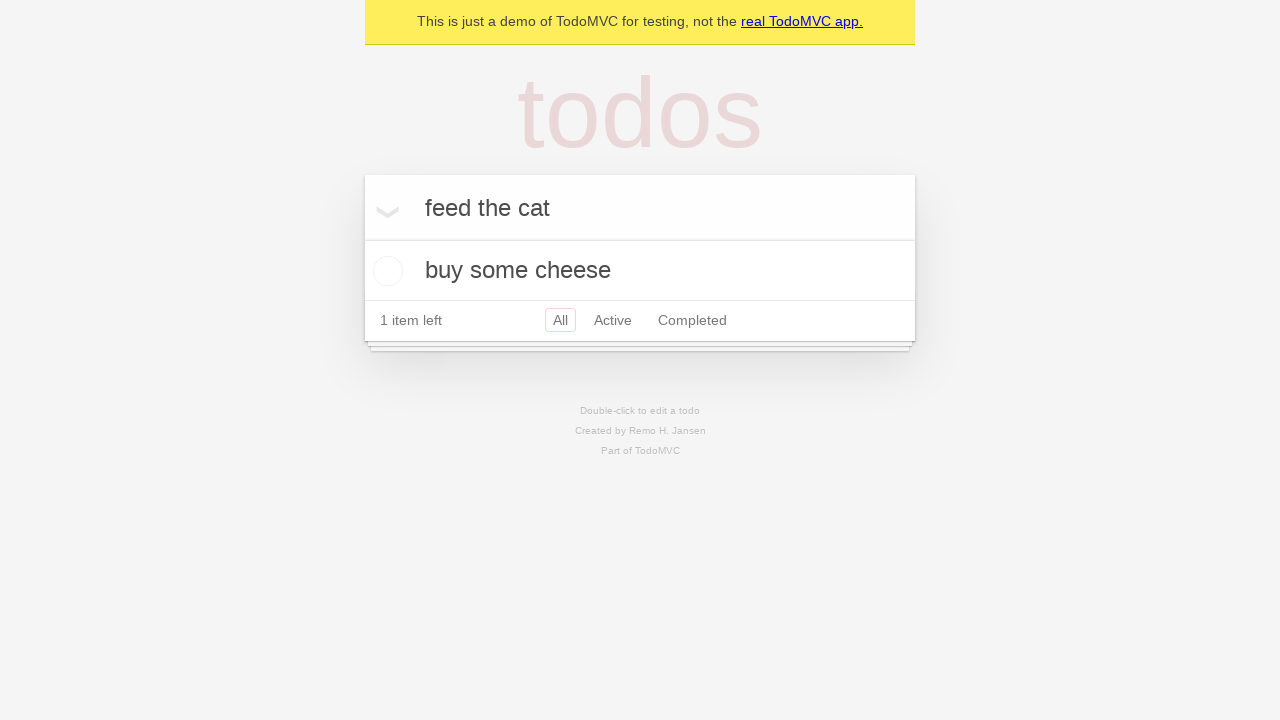

Pressed Enter to add second todo item on internal:attr=[placeholder="What needs to be done?"i]
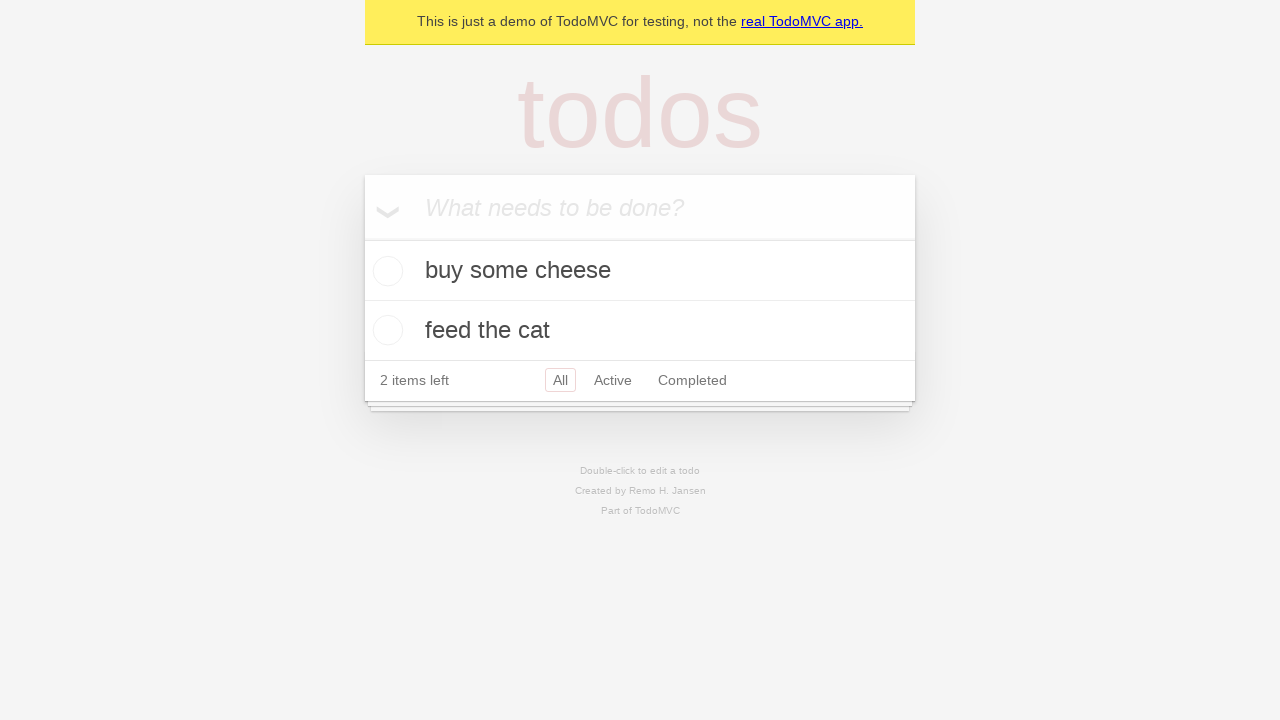

Filled todo input with 'book a doctors appointment' on internal:attr=[placeholder="What needs to be done?"i]
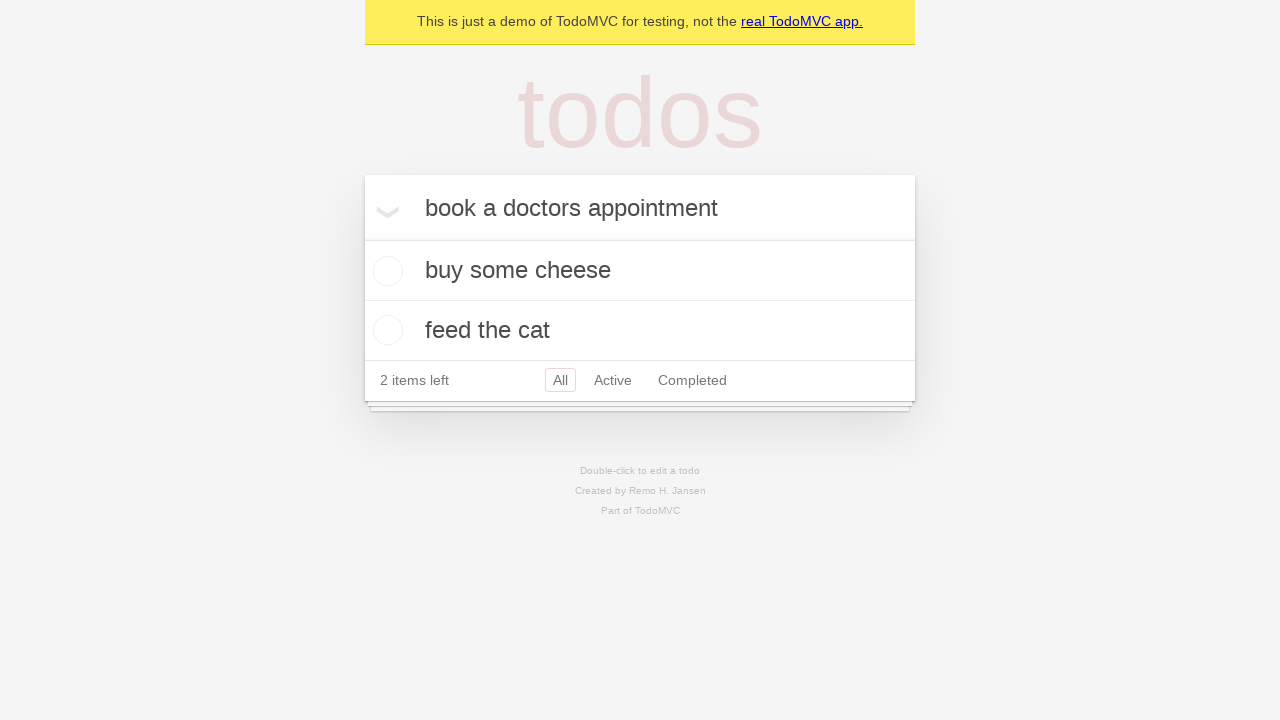

Pressed Enter to add third todo item on internal:attr=[placeholder="What needs to be done?"i]
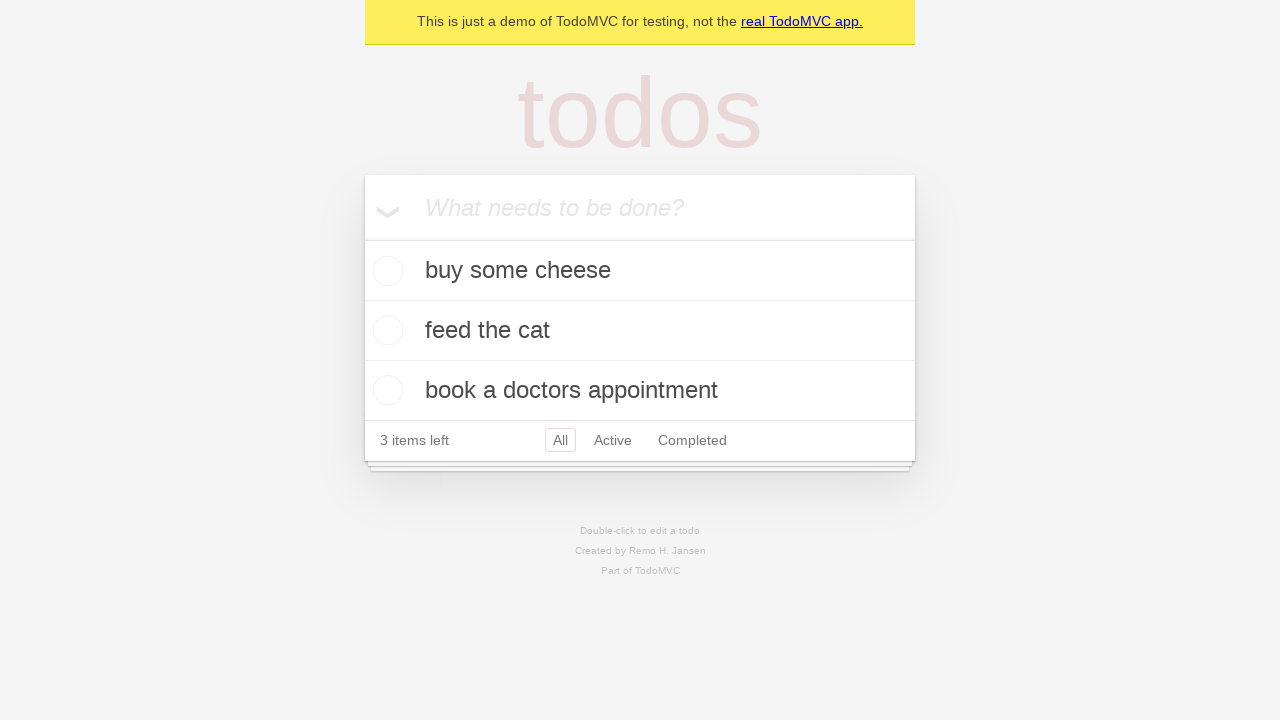

Checked the second todo item as completed at (385, 330) on internal:testid=[data-testid="todo-item"s] >> nth=1 >> internal:role=checkbox
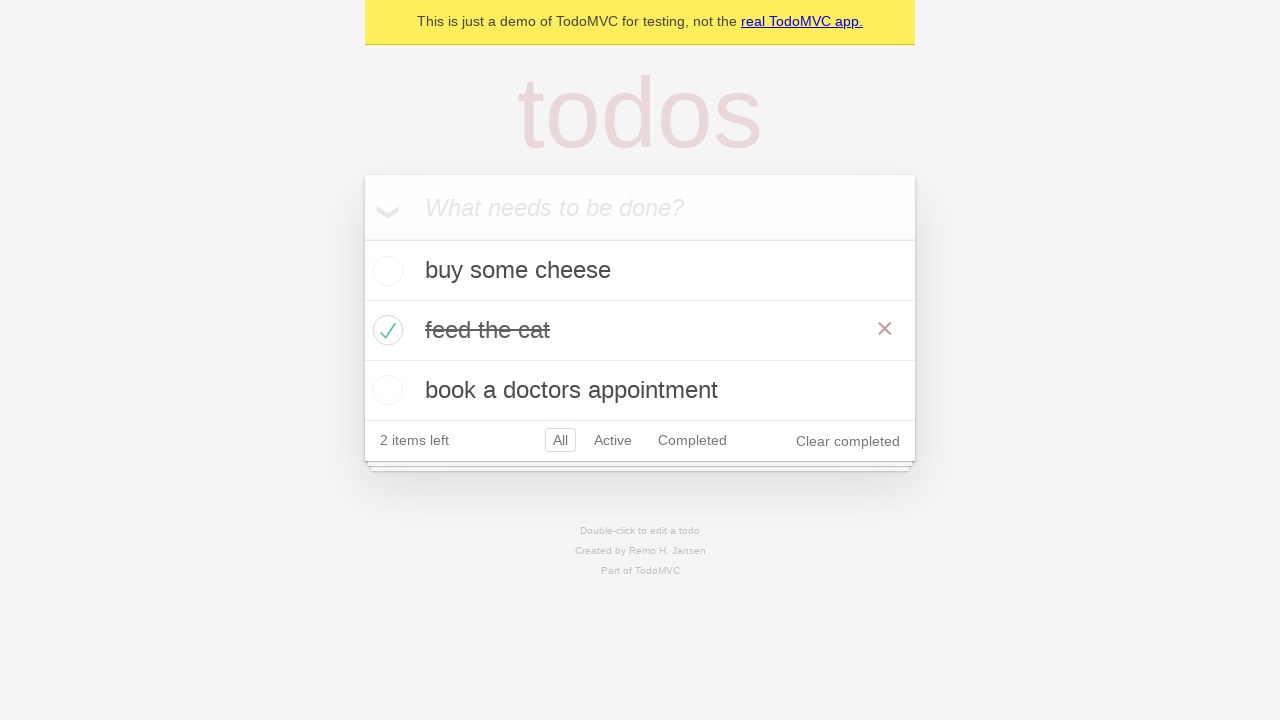

Clicked on Completed filter to display only completed items at (692, 440) on internal:role=link[name="Completed"i]
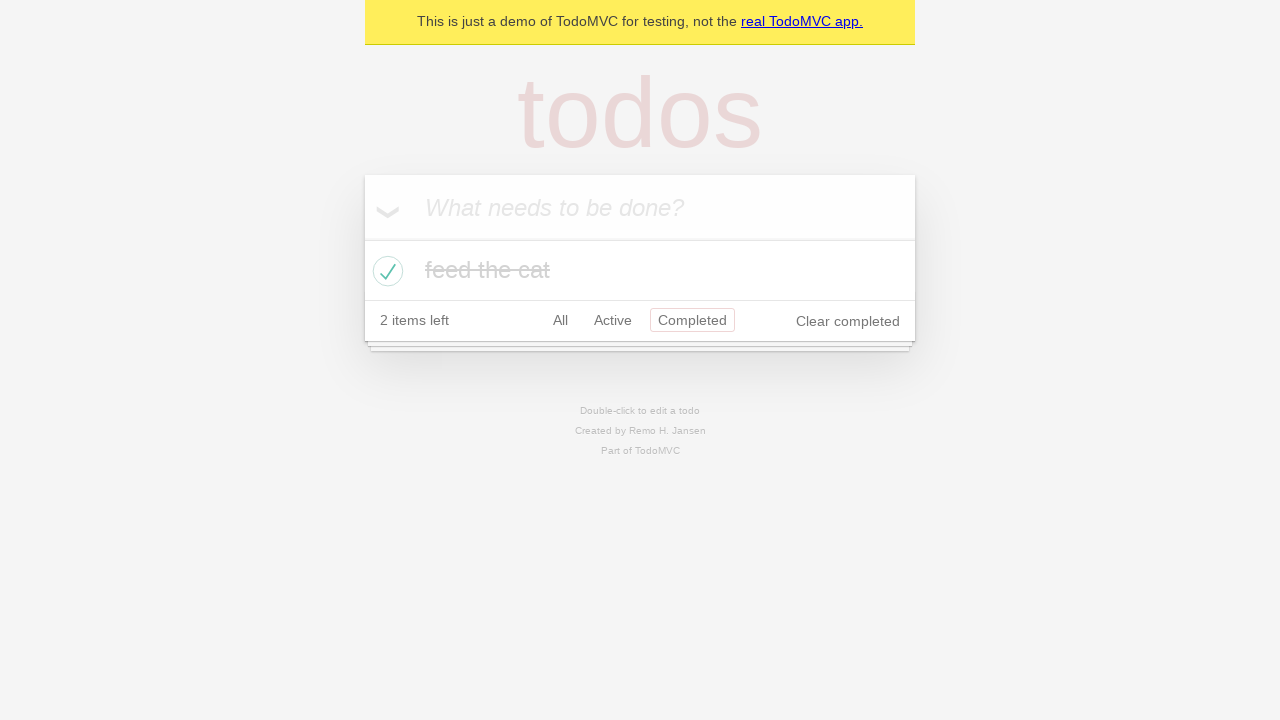

Filtered view loaded showing completed items
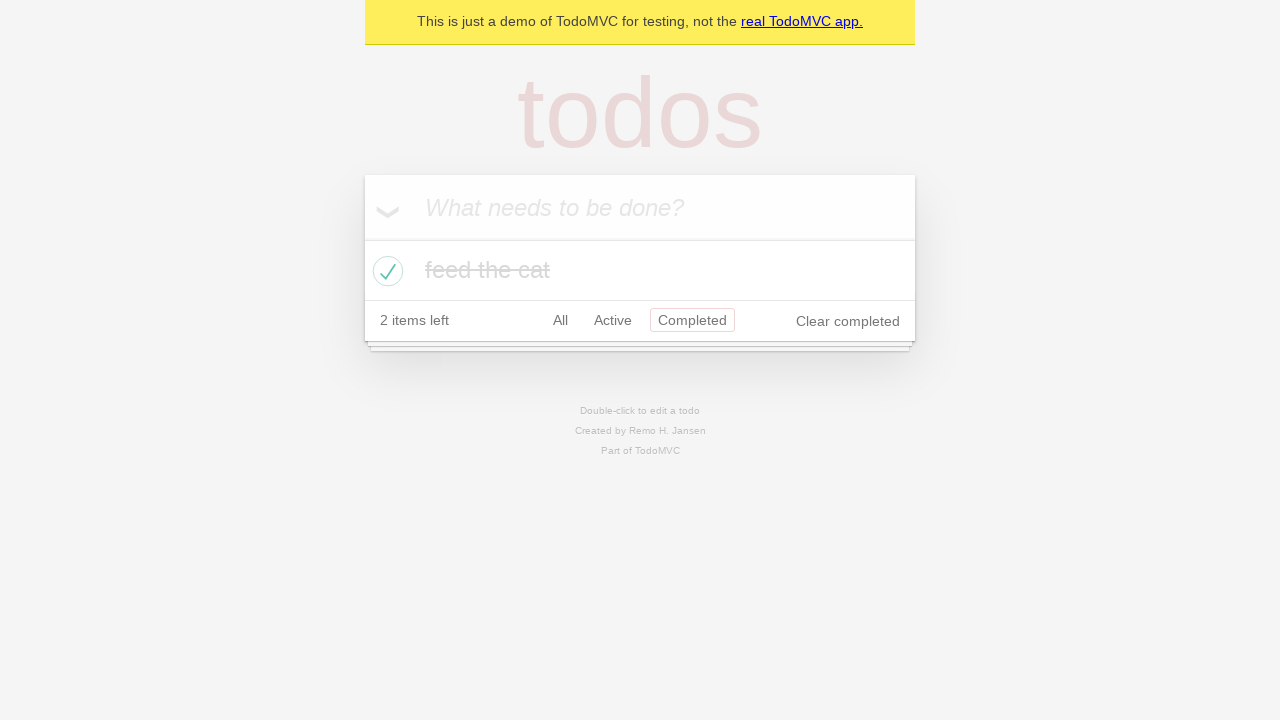

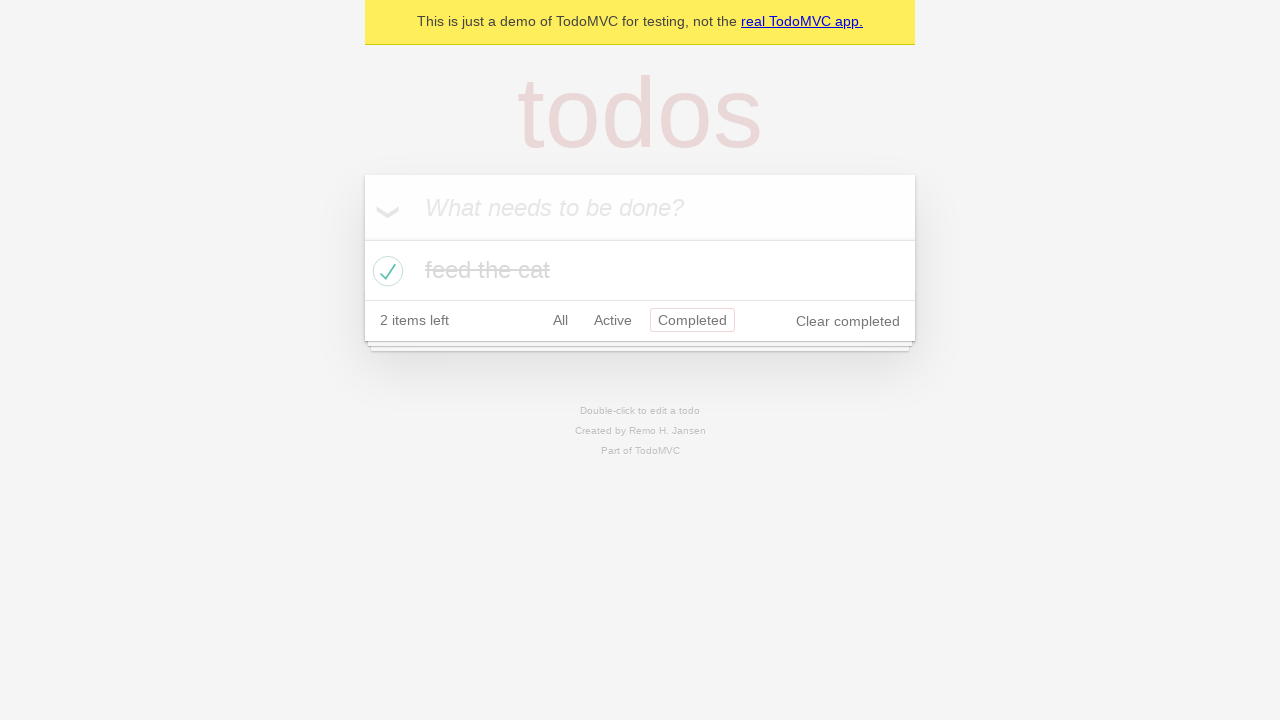